Tests the registration form by selecting gender radio button and choosing a month from the dropdown

Starting URL: http://demo.automationtesting.in/Register.html

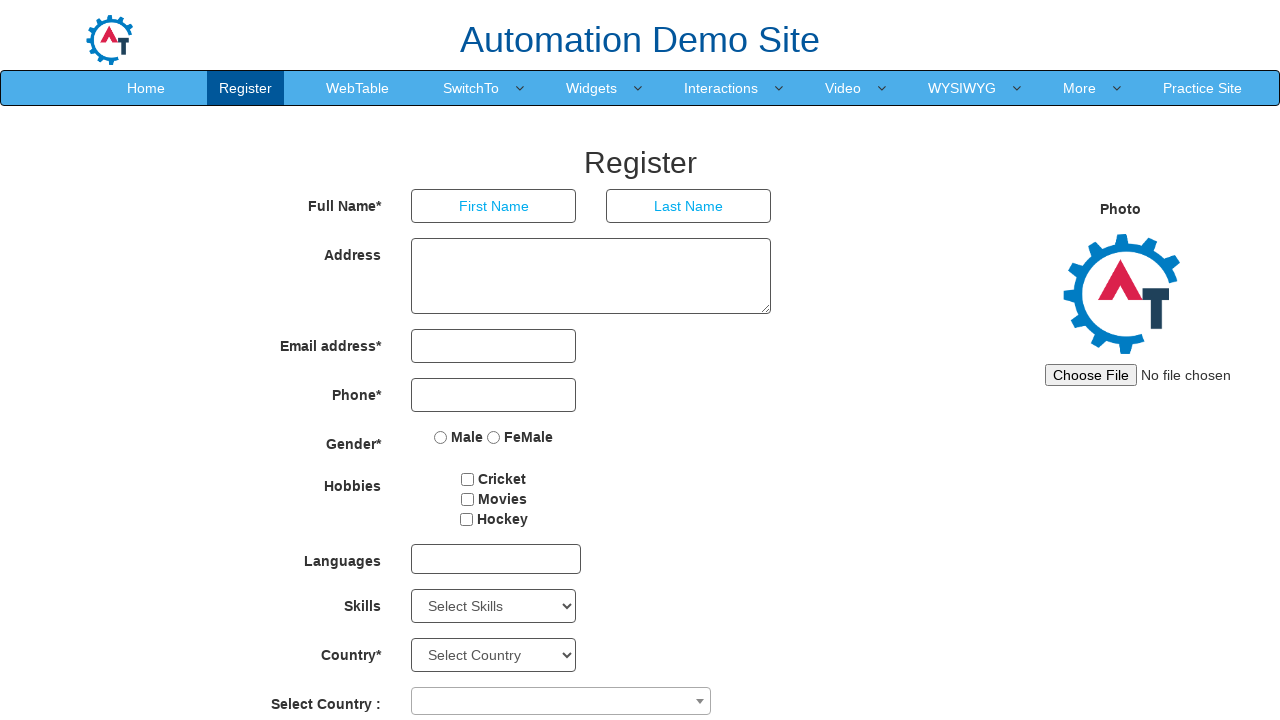

Clicked on Female radio button at (494, 437) on input[name='radiooptions'][value='FeMale']
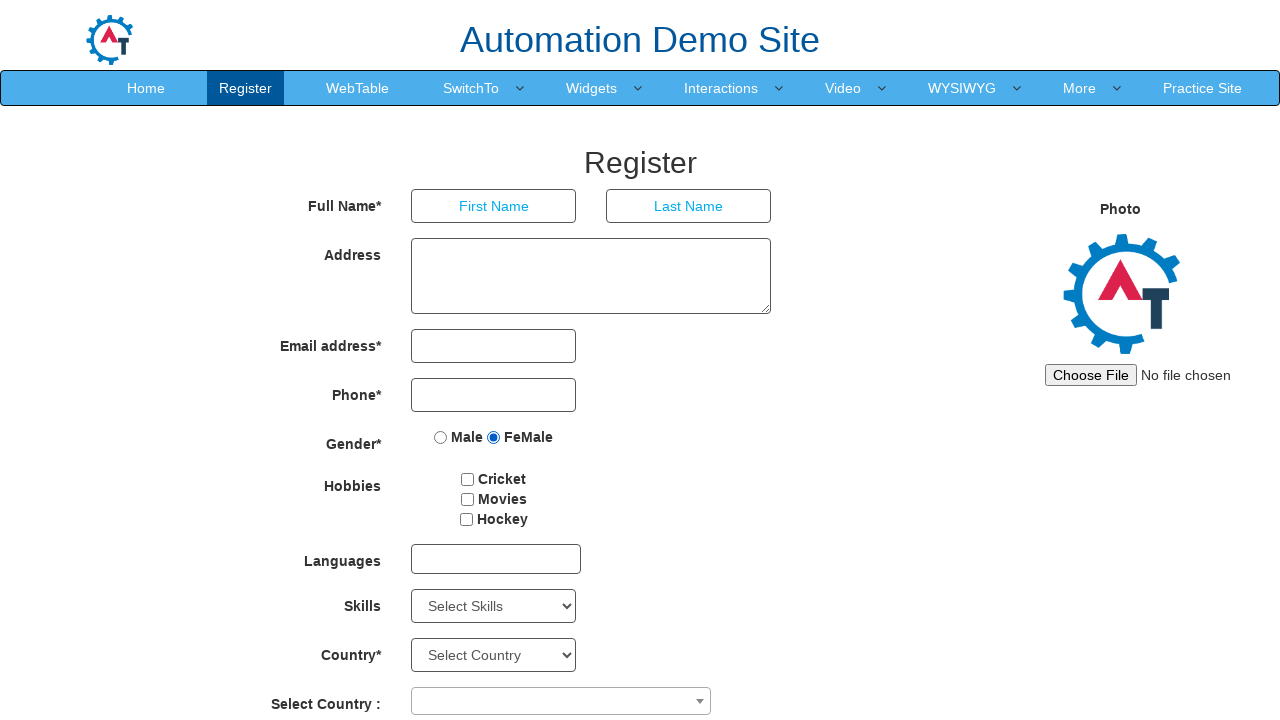

Selected June from the month dropdown on select[placeholder='Month']
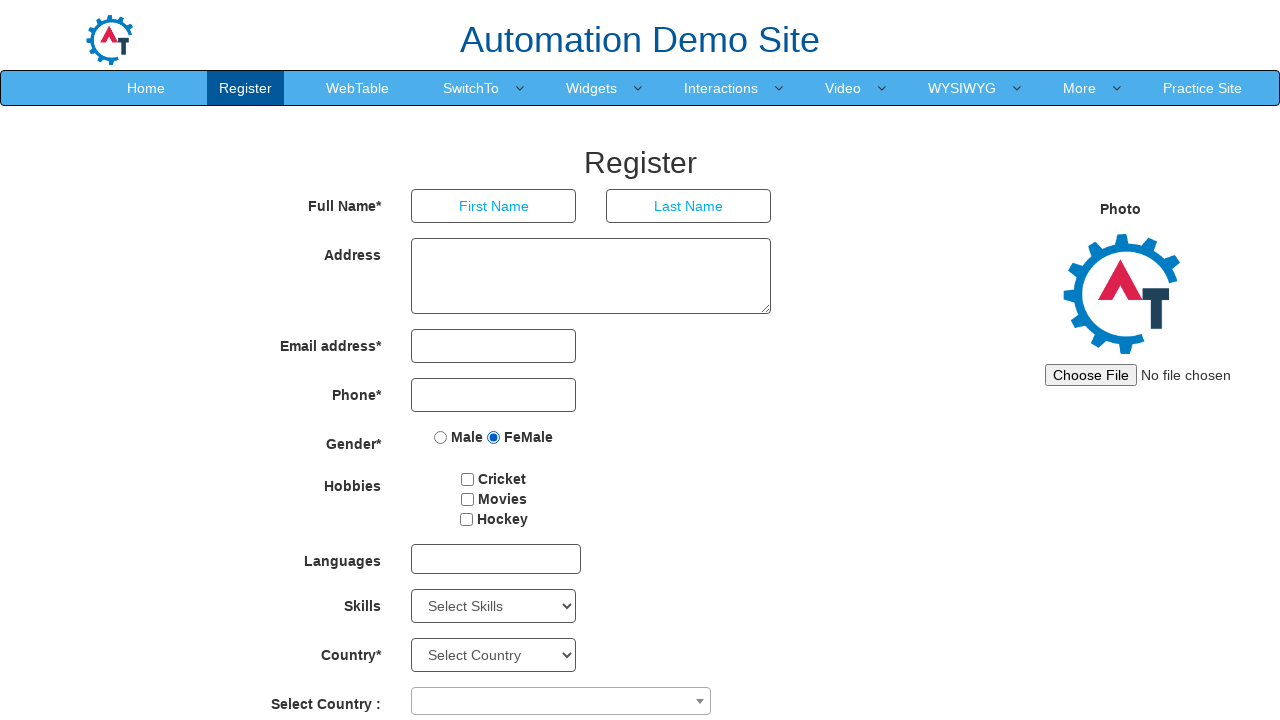

Located the month dropdown element
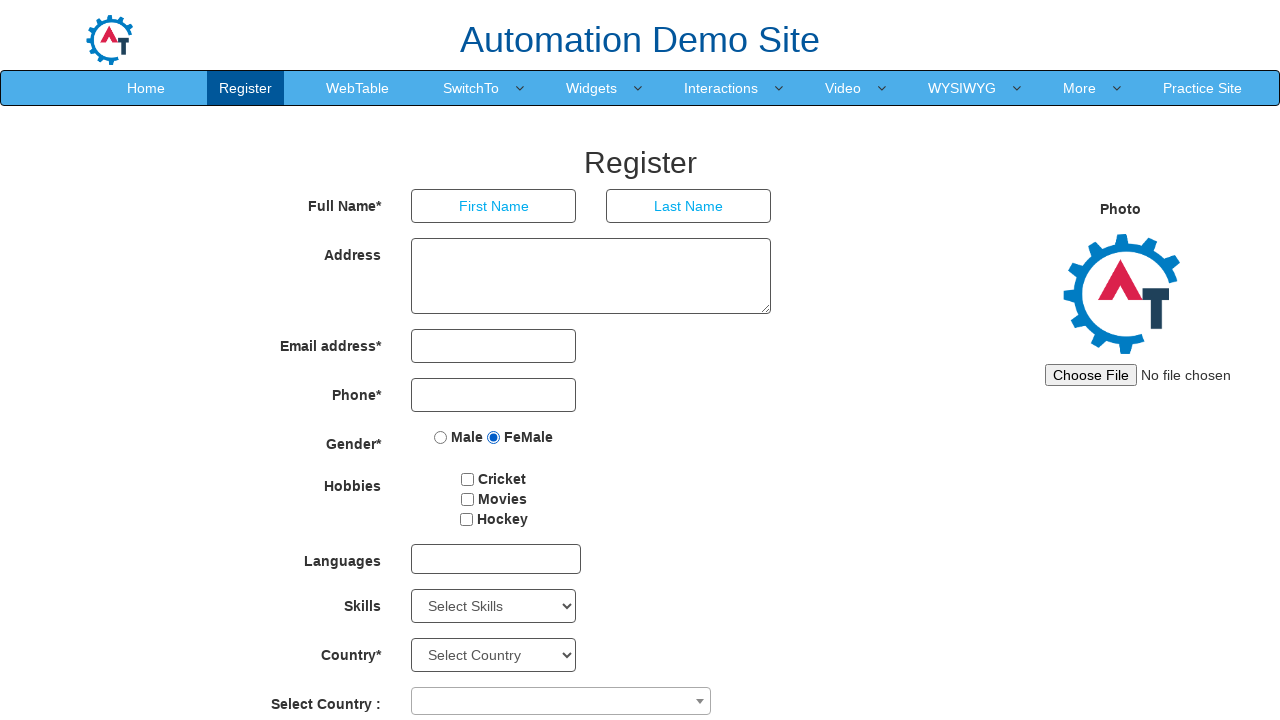

Retrieved all month options from dropdown
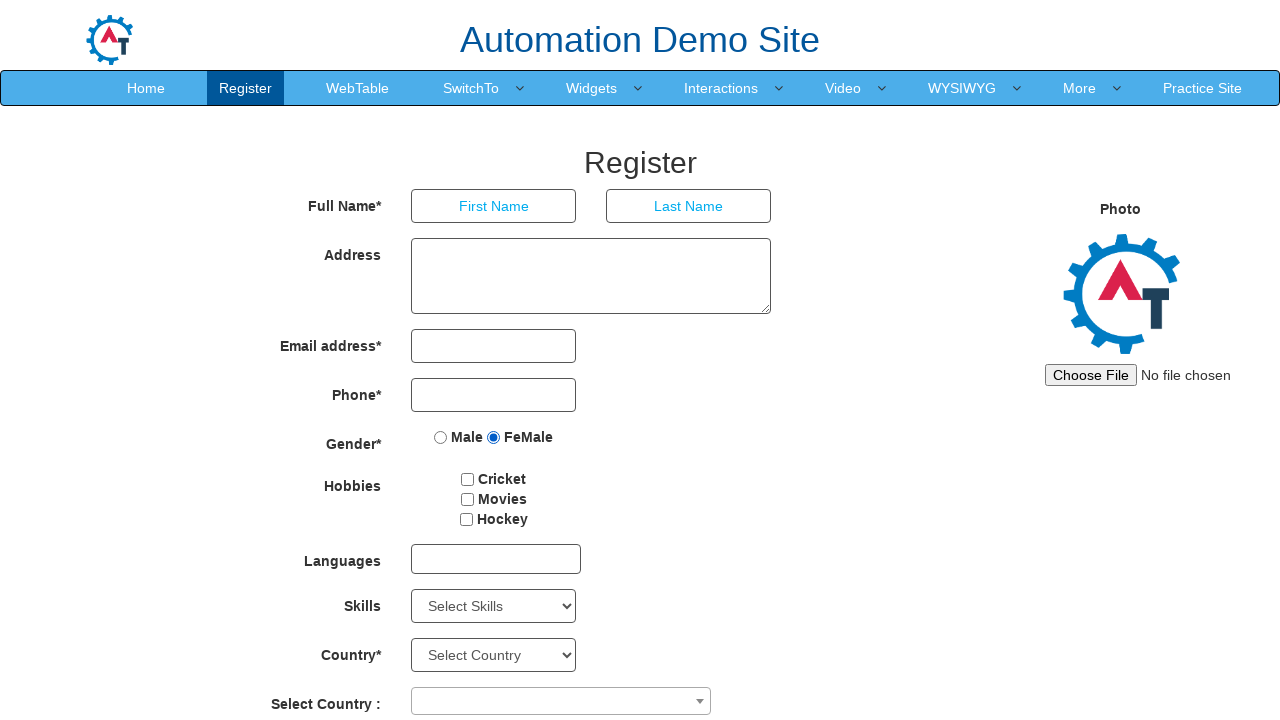

Counted 13 month options in dropdown
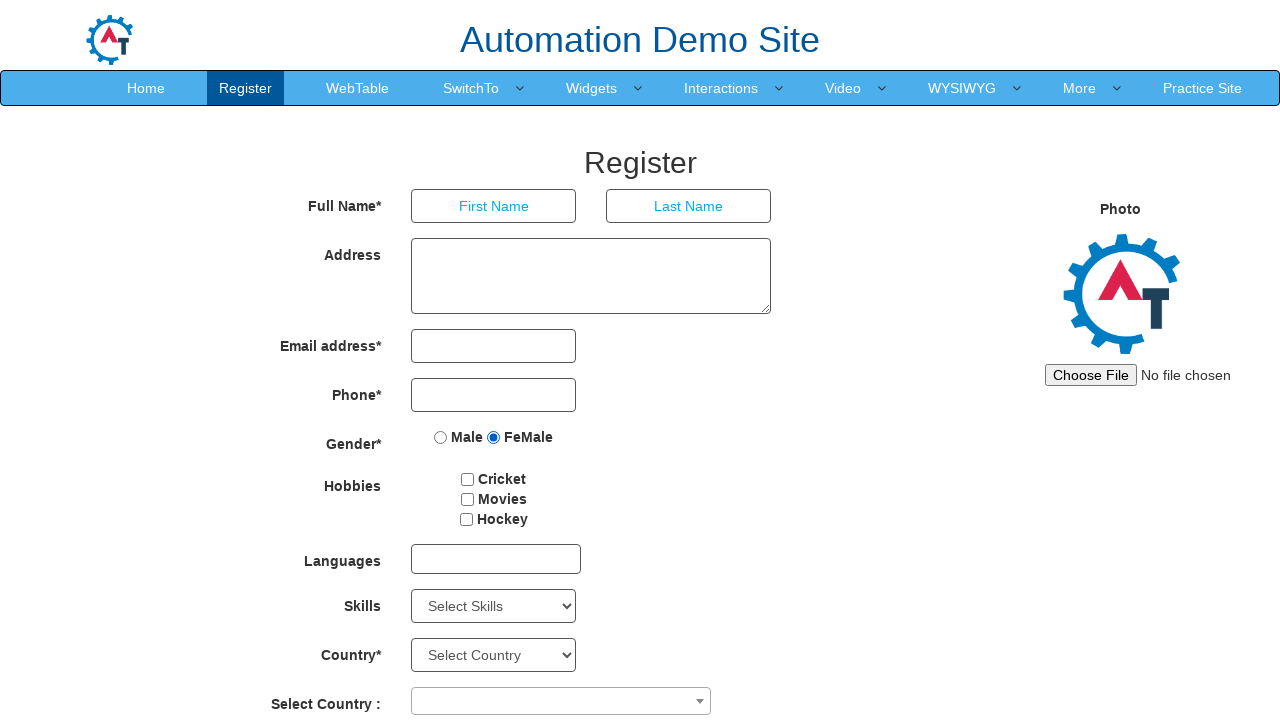

Printed month option: Month
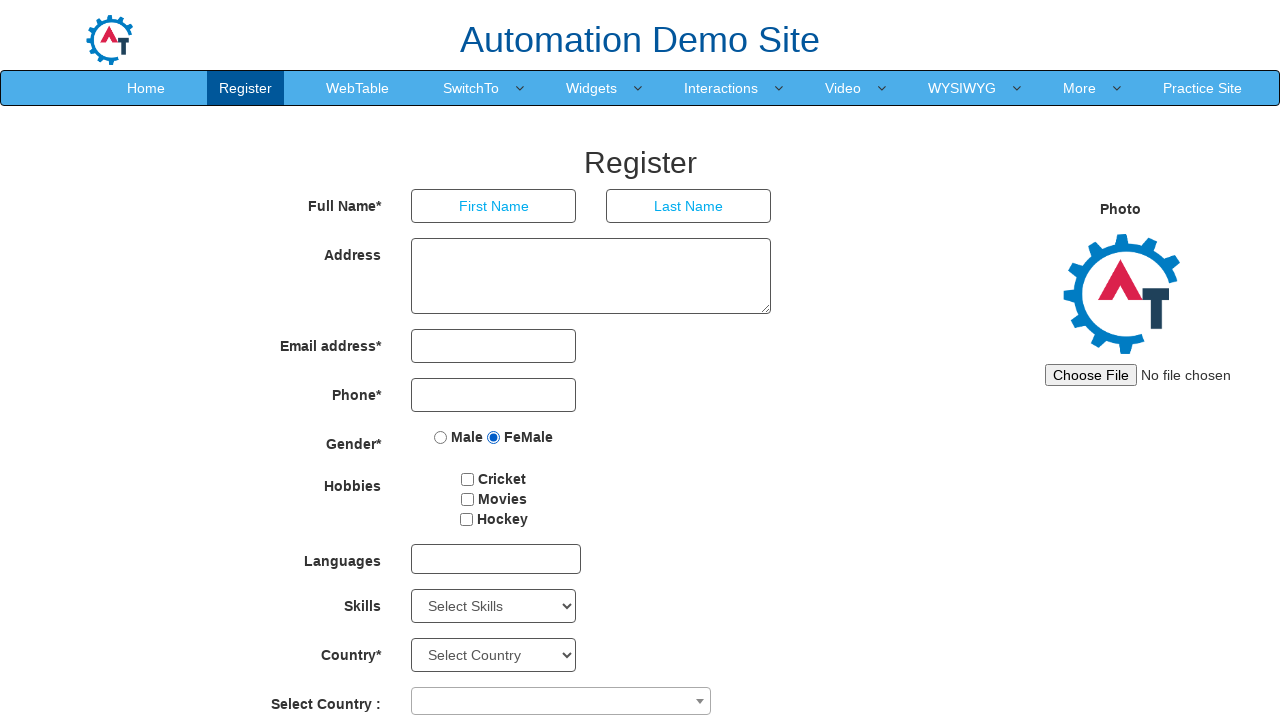

Printed month option: January
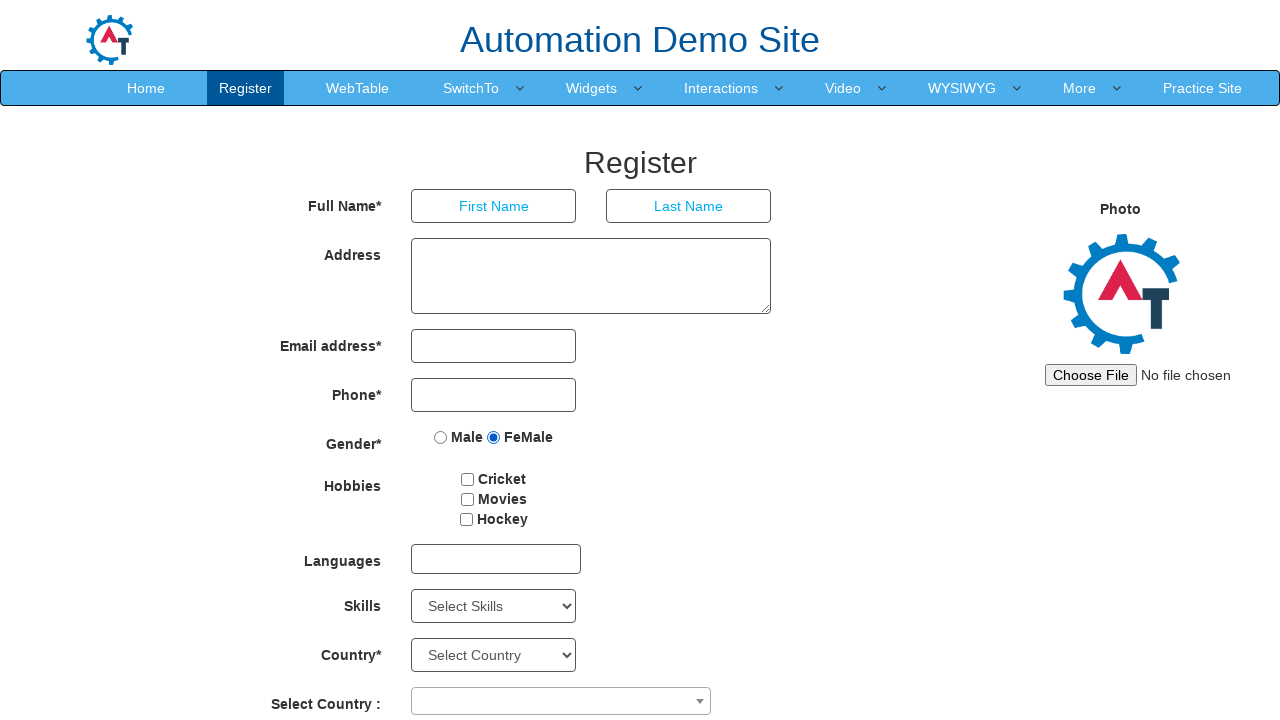

Printed month option: February
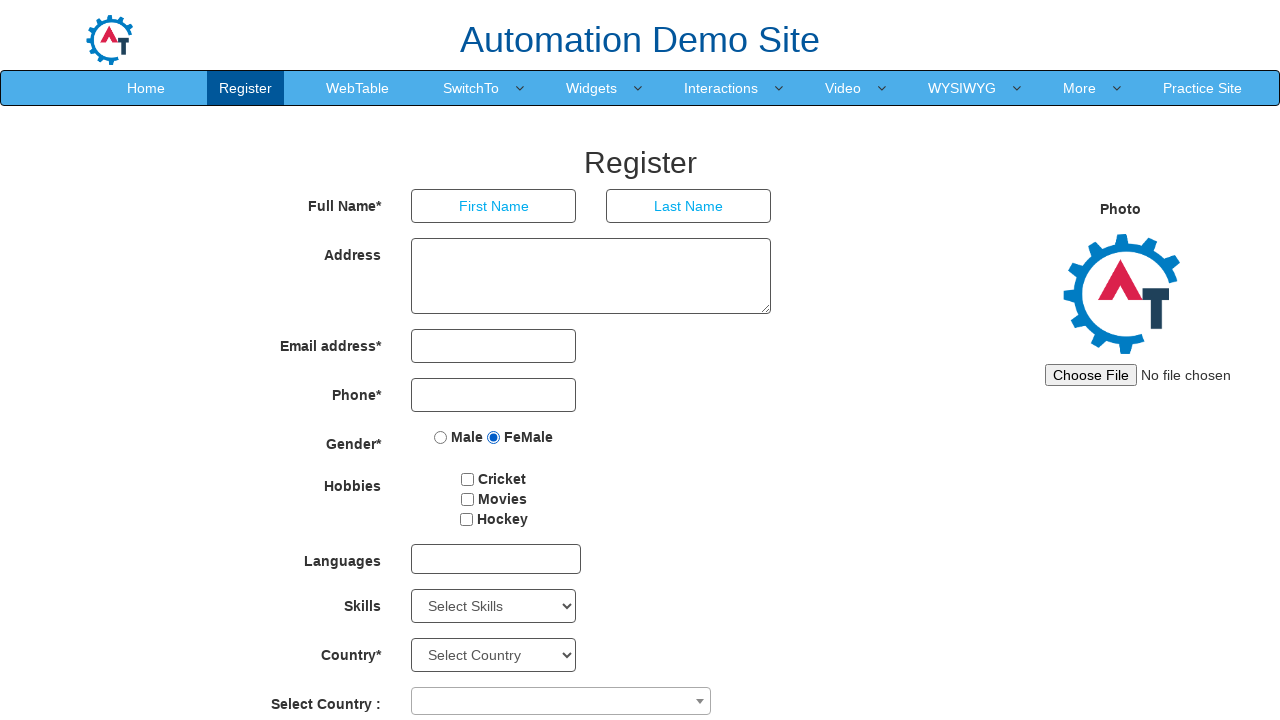

Printed month option: March
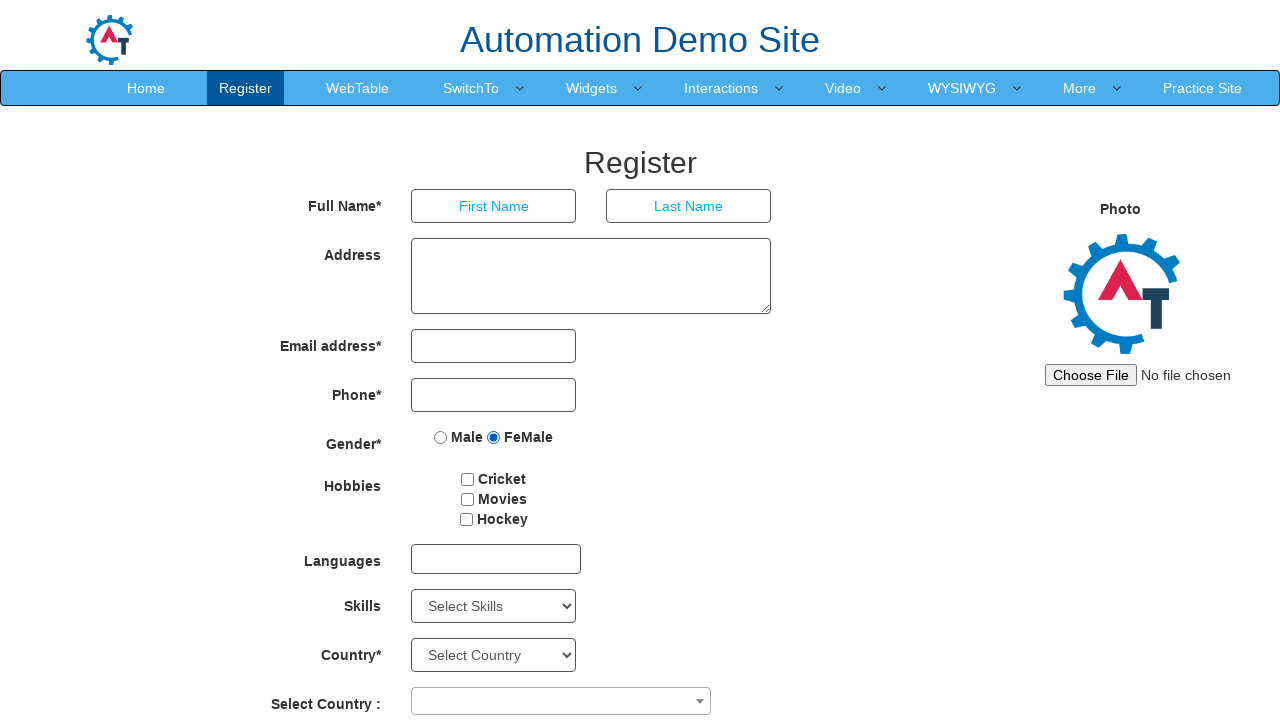

Printed month option: April
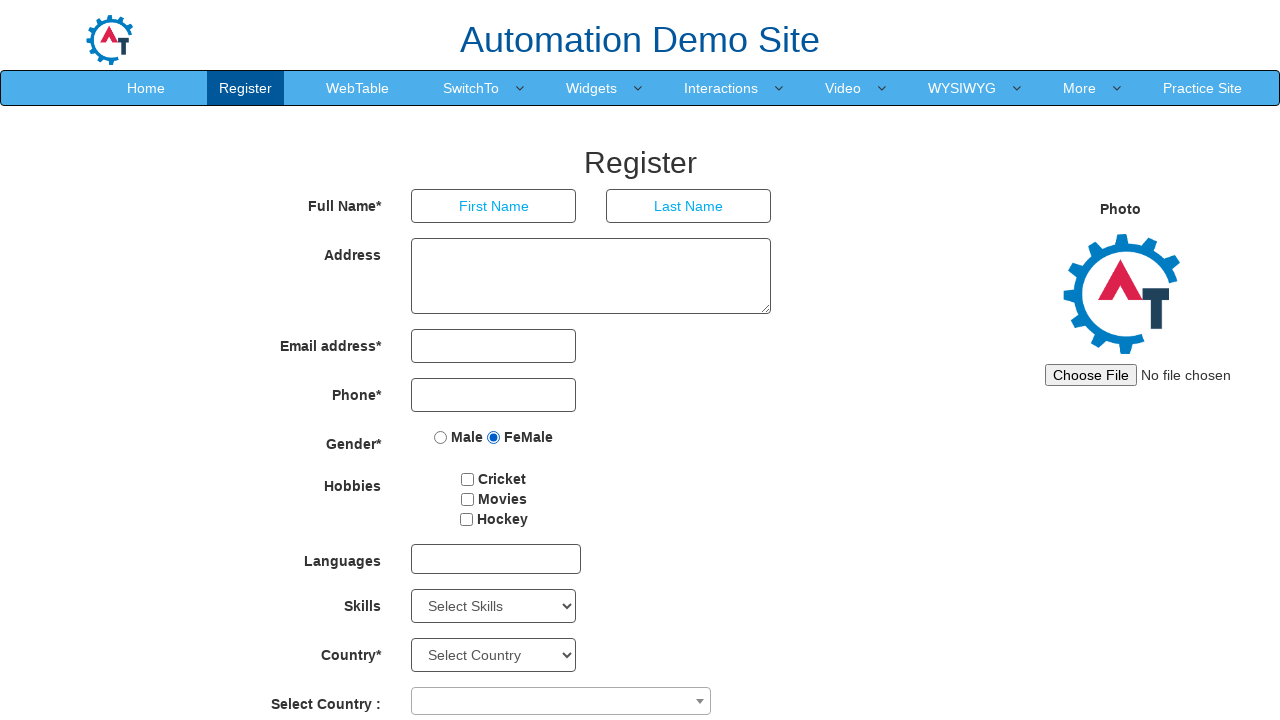

Printed month option: May
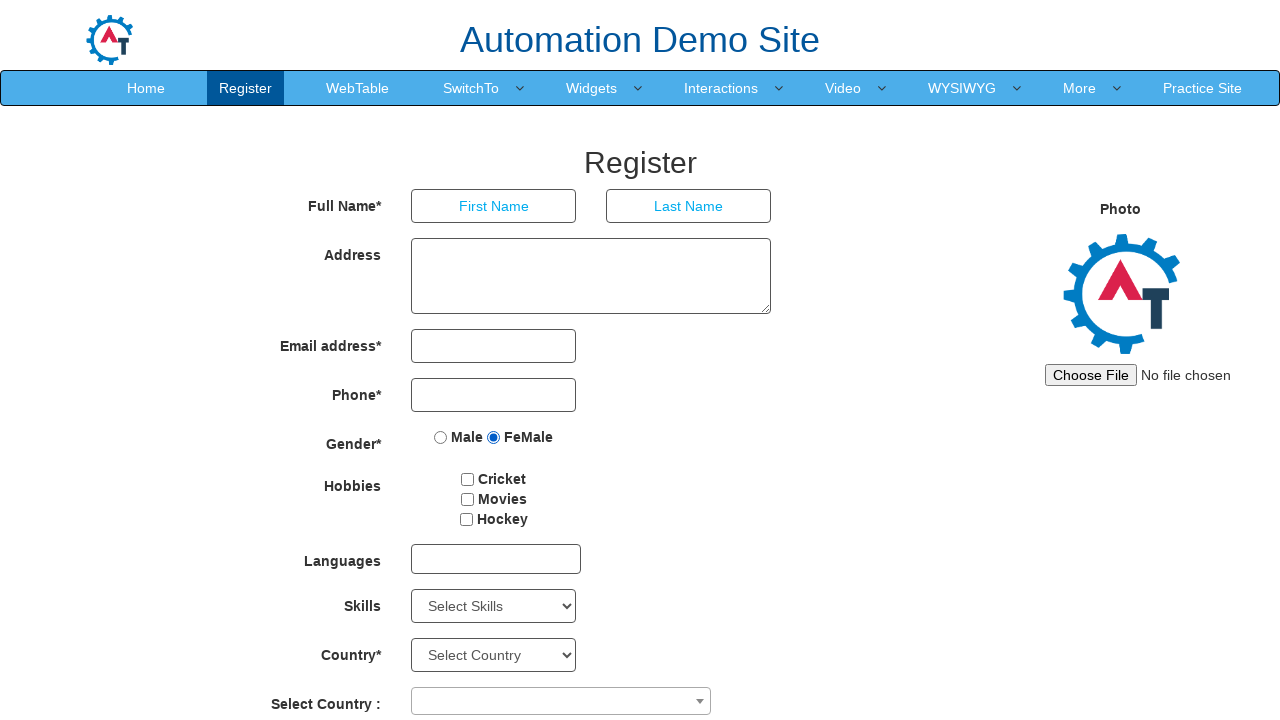

Printed month option: June
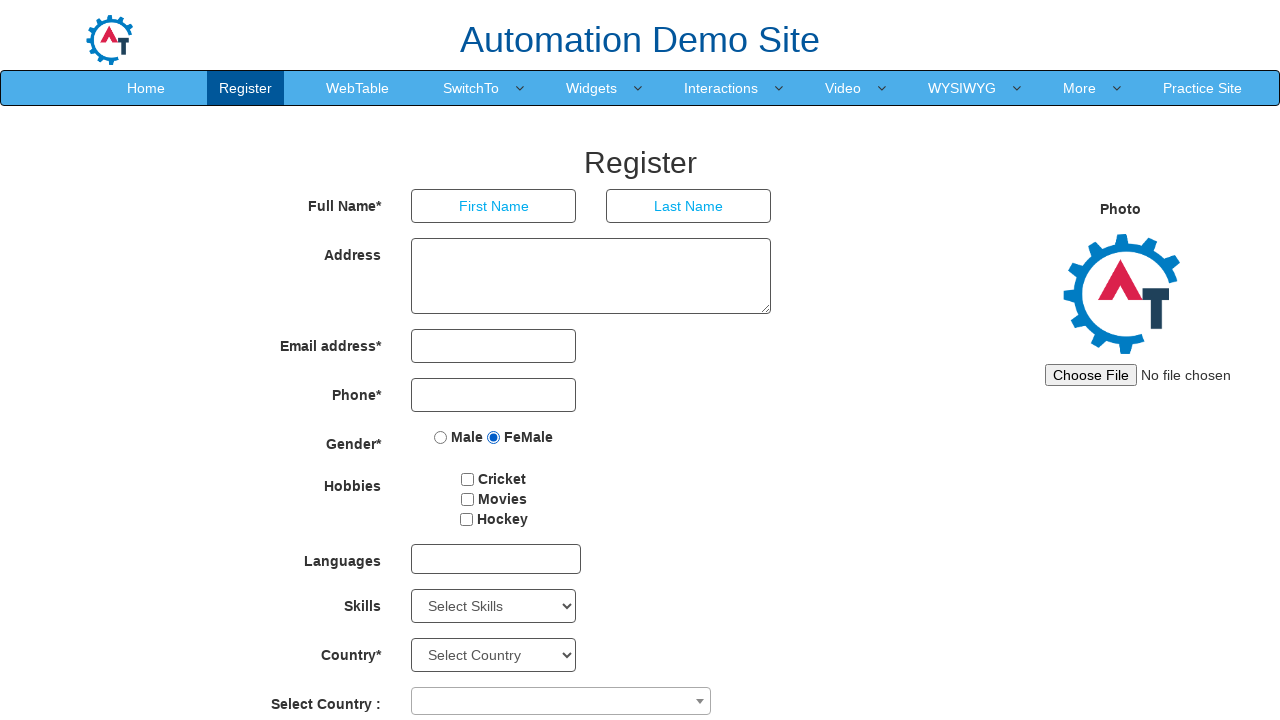

Printed month option: July
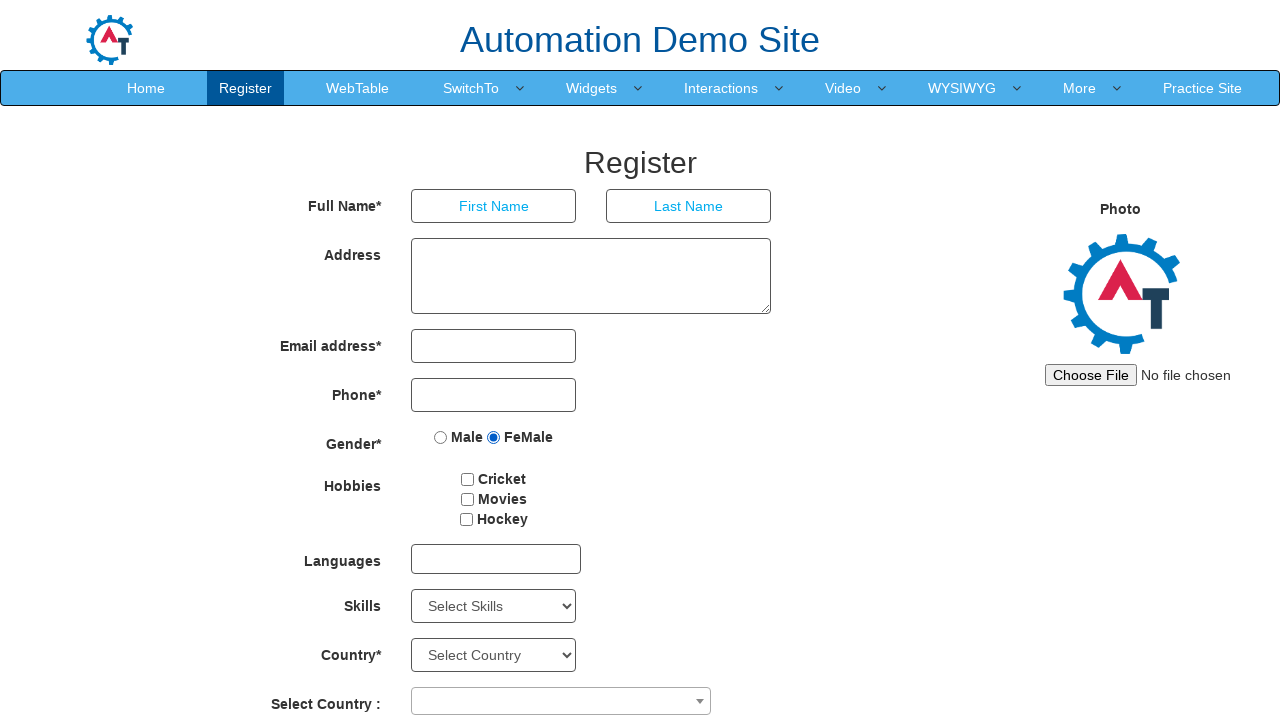

Printed month option: August
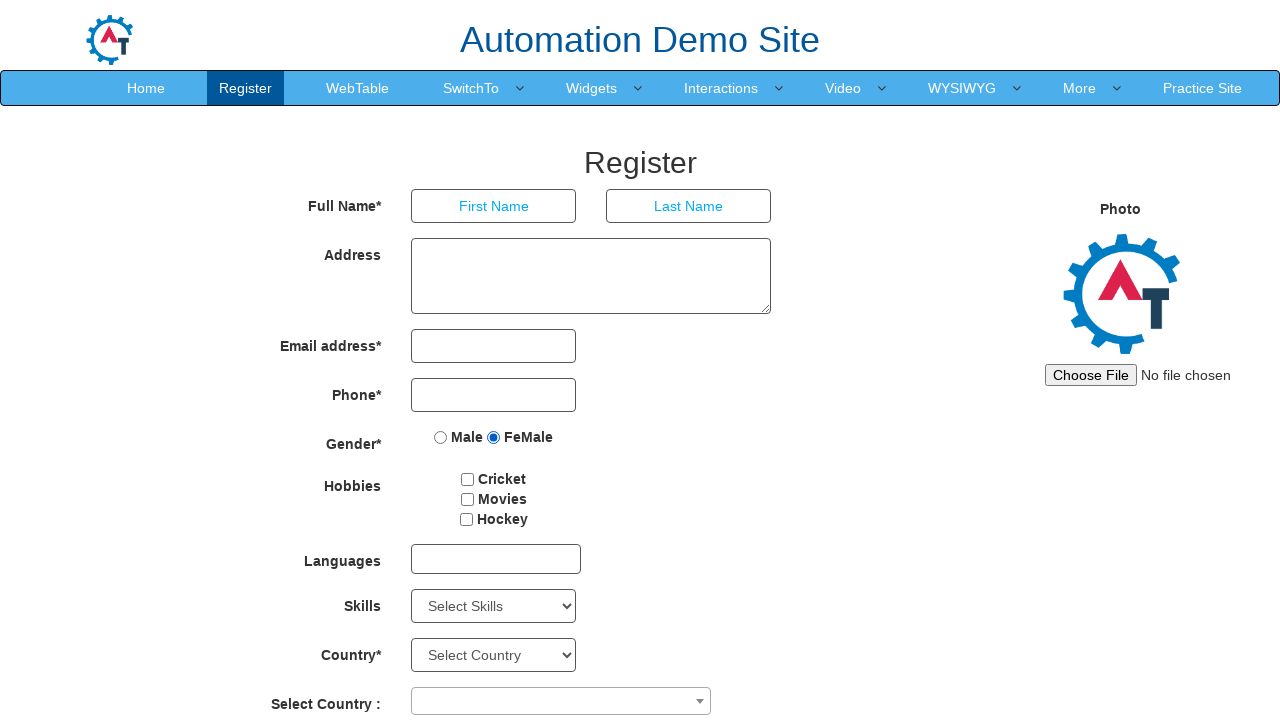

Printed month option: September
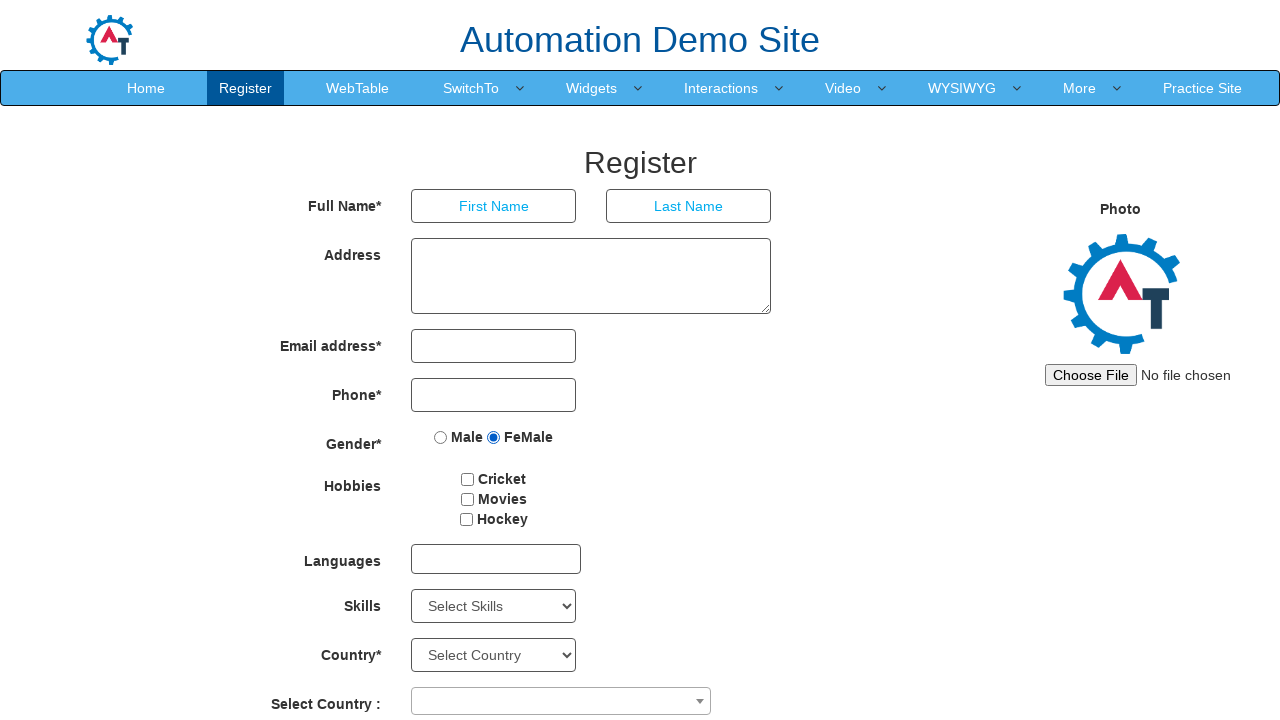

Printed month option: October
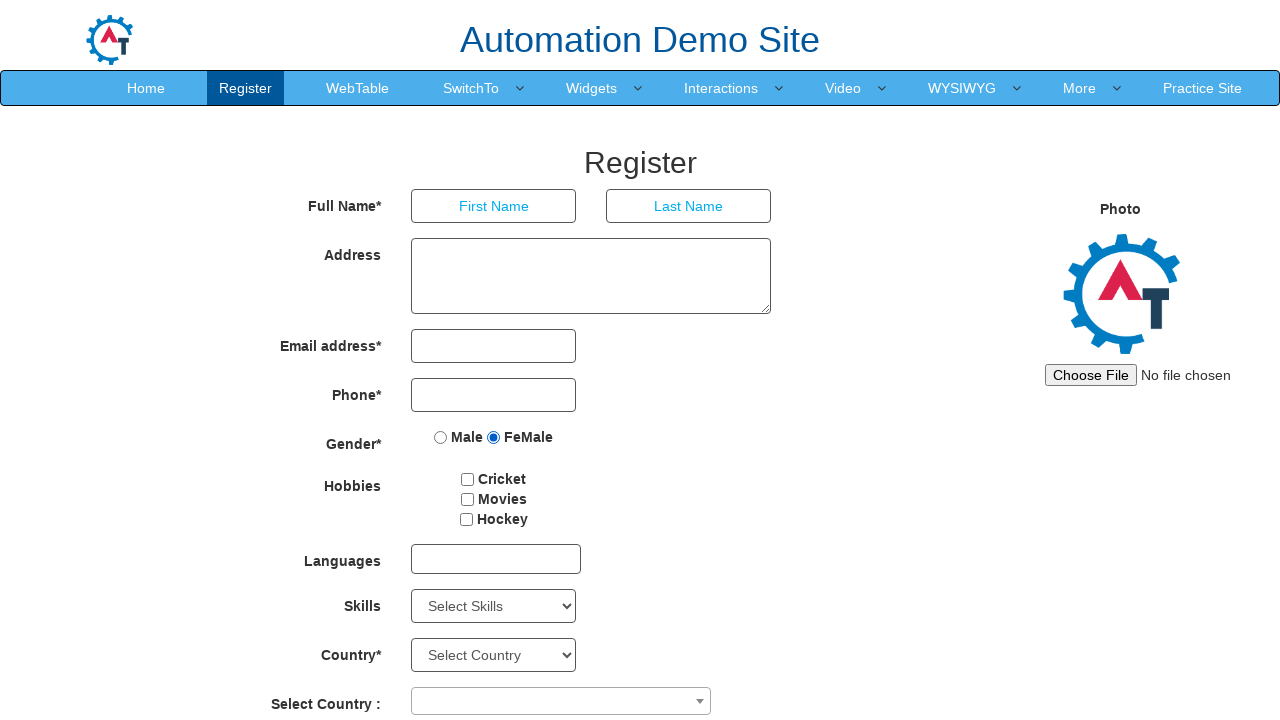

Printed month option: November
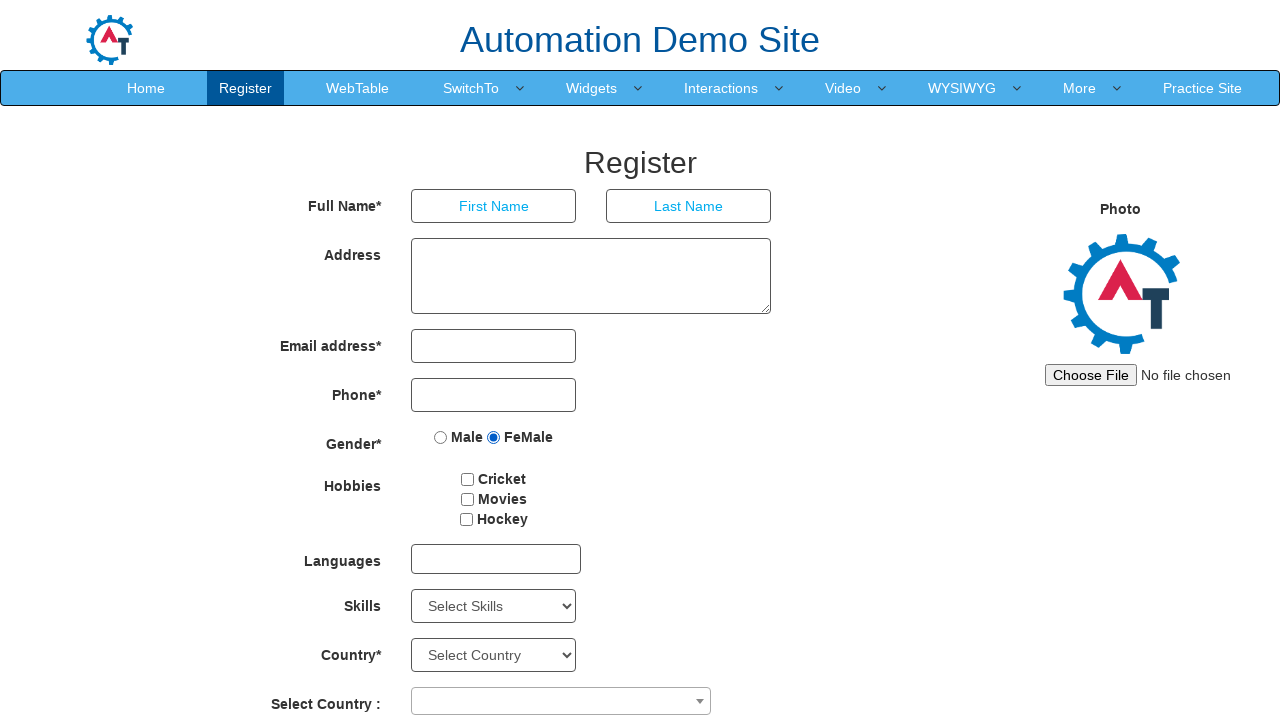

Printed month option: December
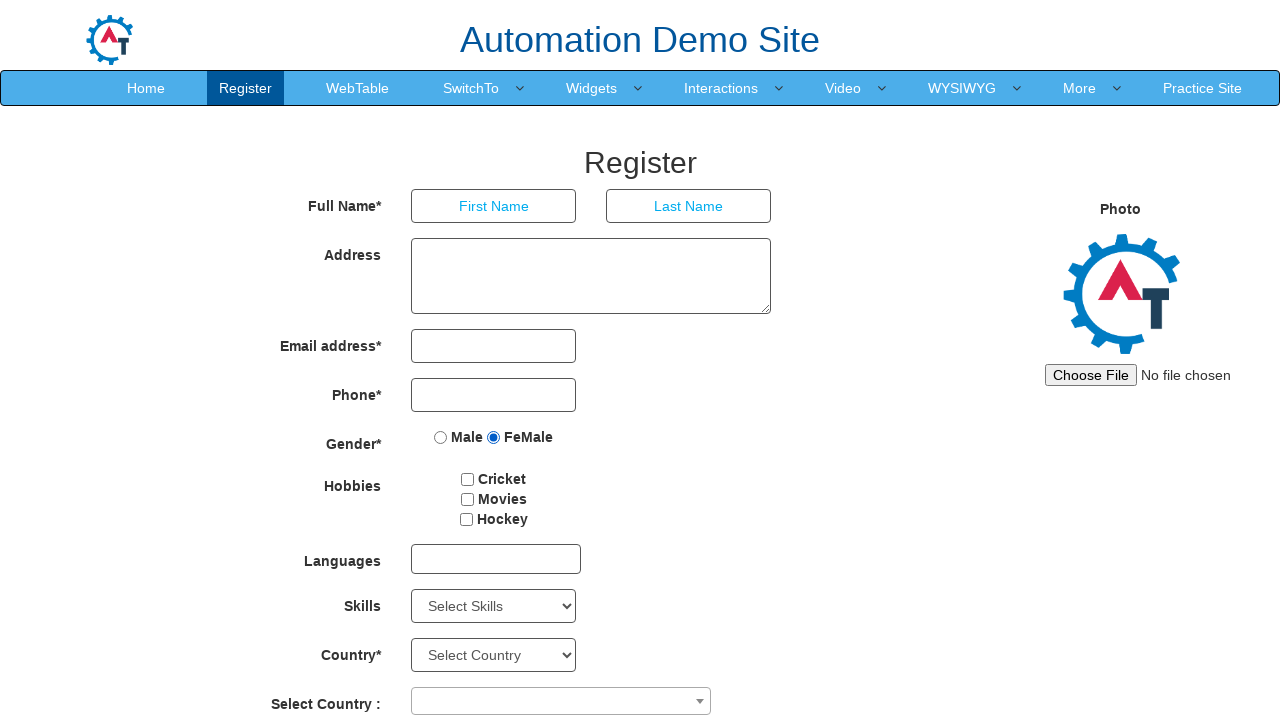

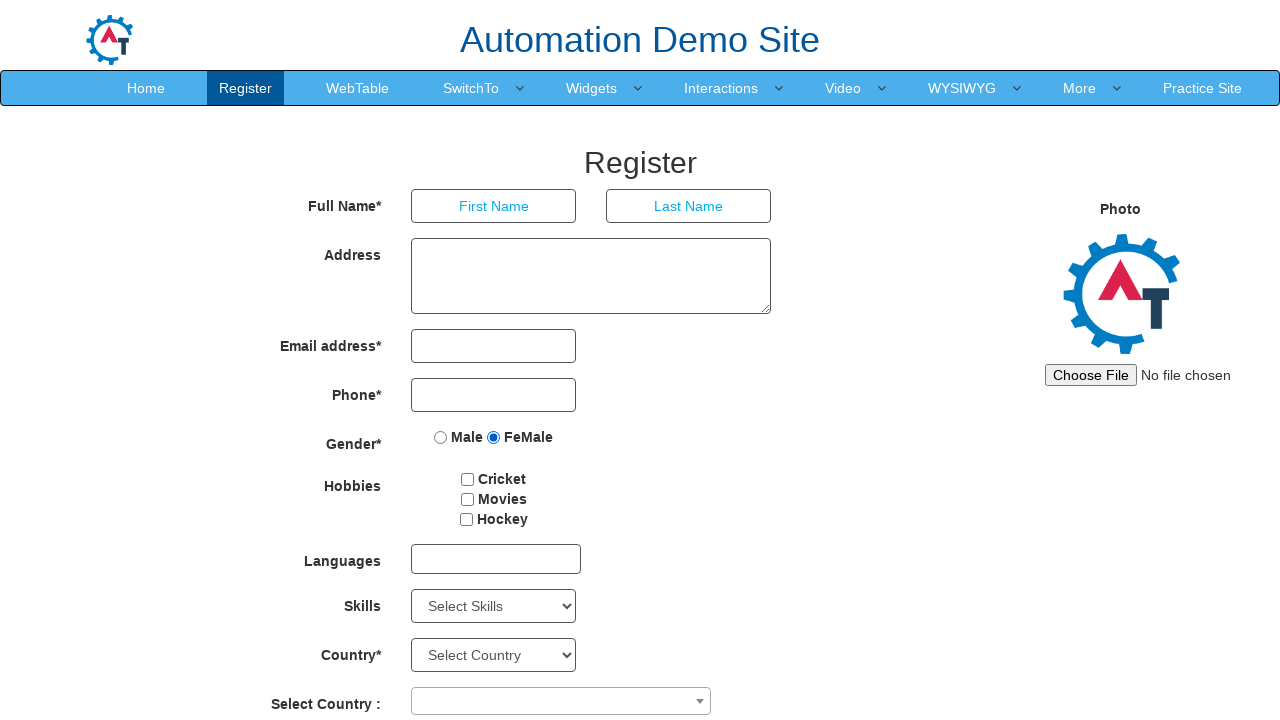